Tests checkbox functionality by navigating to the checkbox page and unchecking the first checkbox element.

Starting URL: https://duxank.github.io/Selenium/

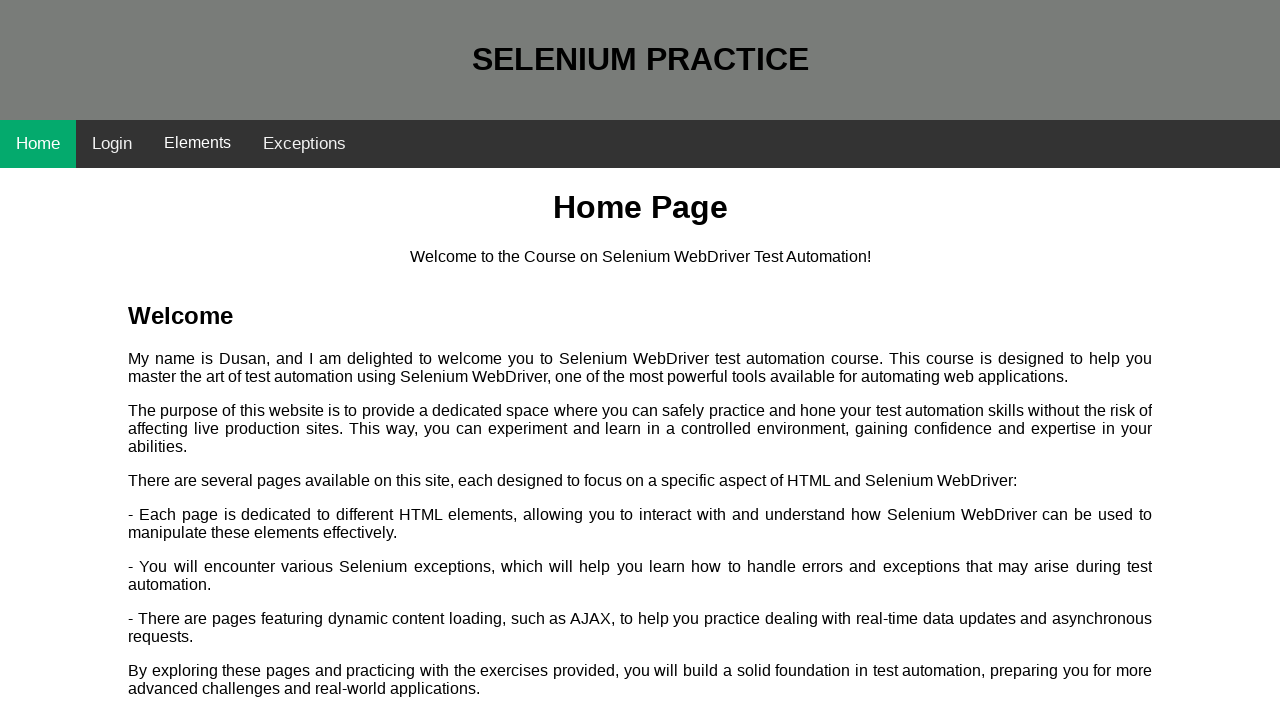

Clicked Login link at (112, 144) on internal:role=link[name="Login"s]
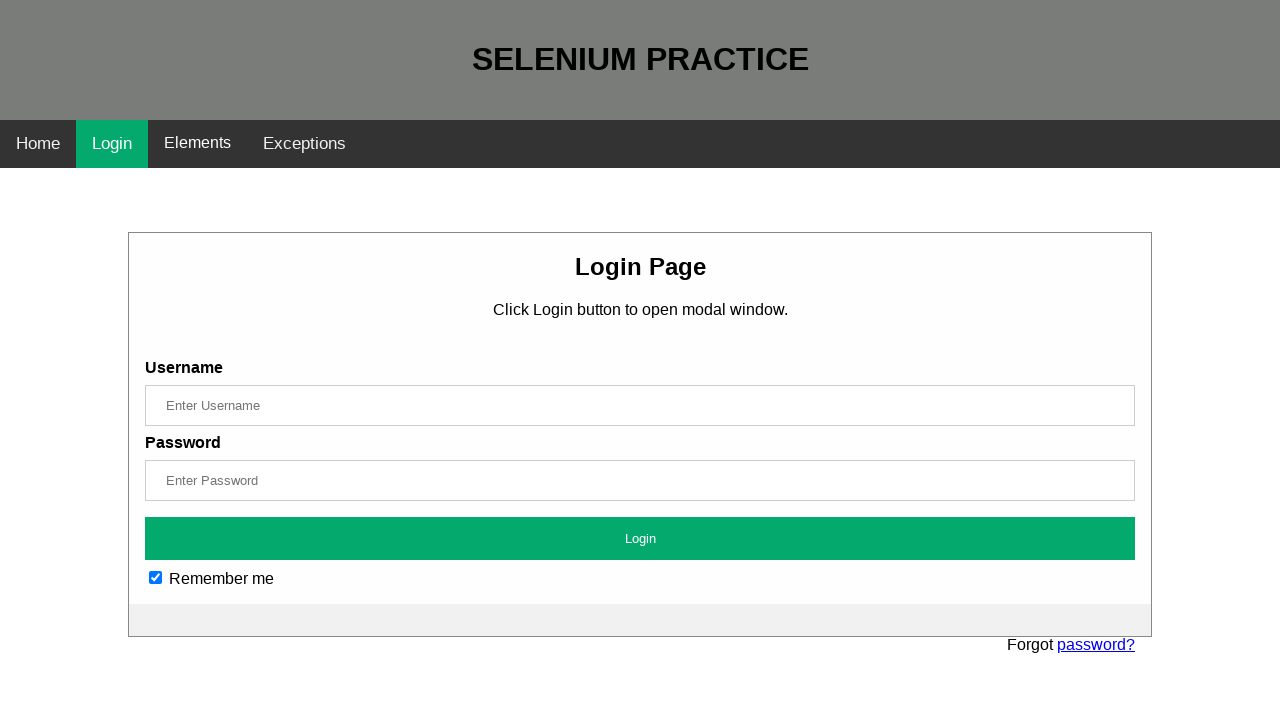

Clicked Elements button at (198, 143) on internal:role=button[name="Elements"s]
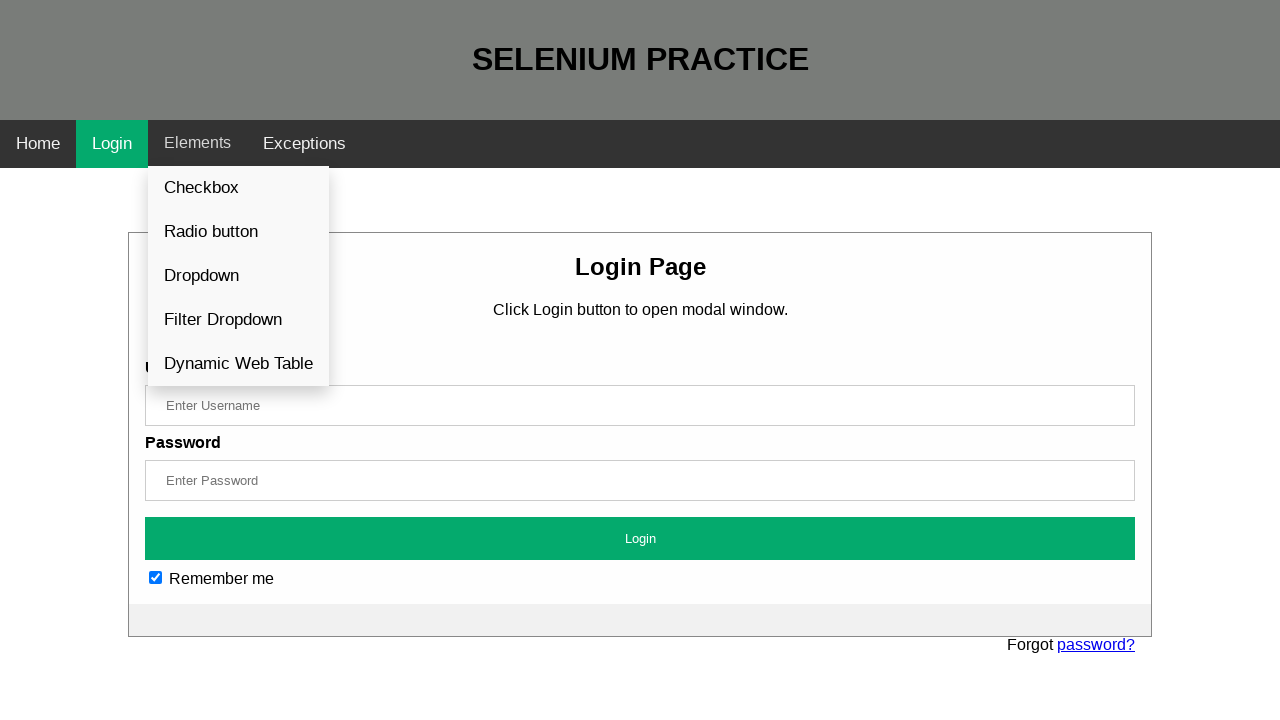

Clicked Checkbox link at (238, 188) on internal:role=link[name="Checkbox"s]
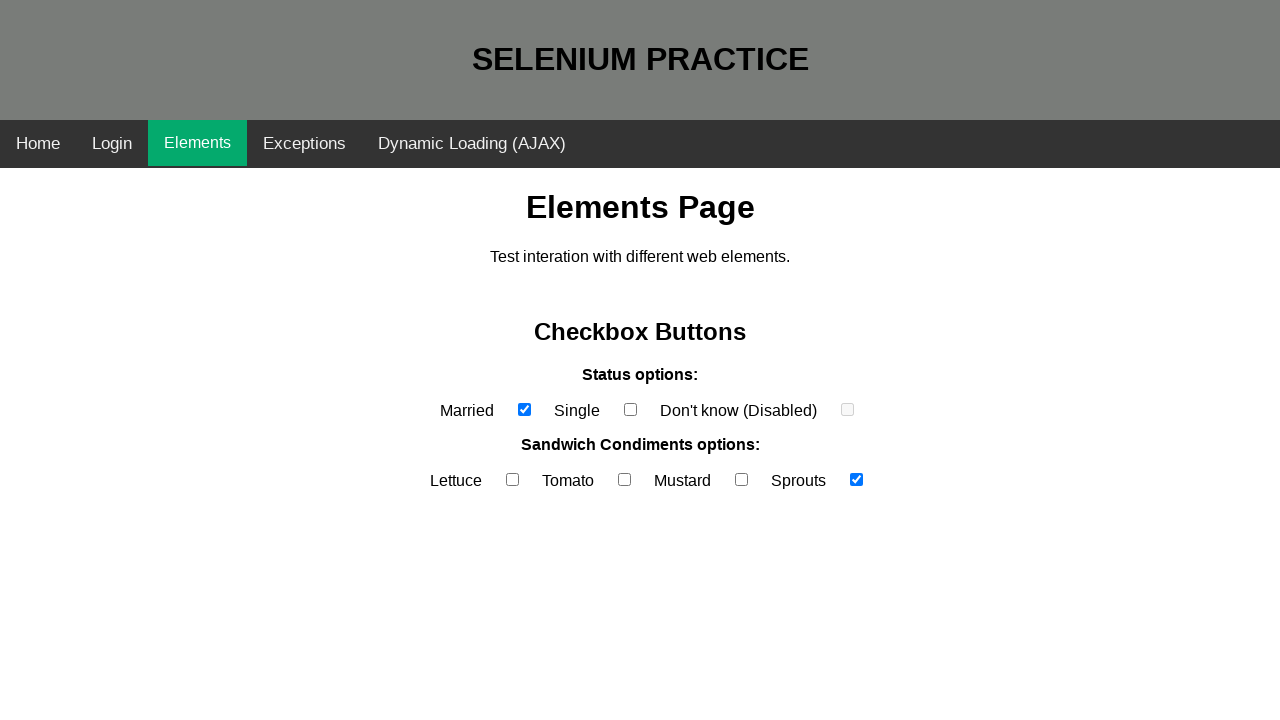

Unchecked the first checkbox element at (524, 409) on input >> nth=0
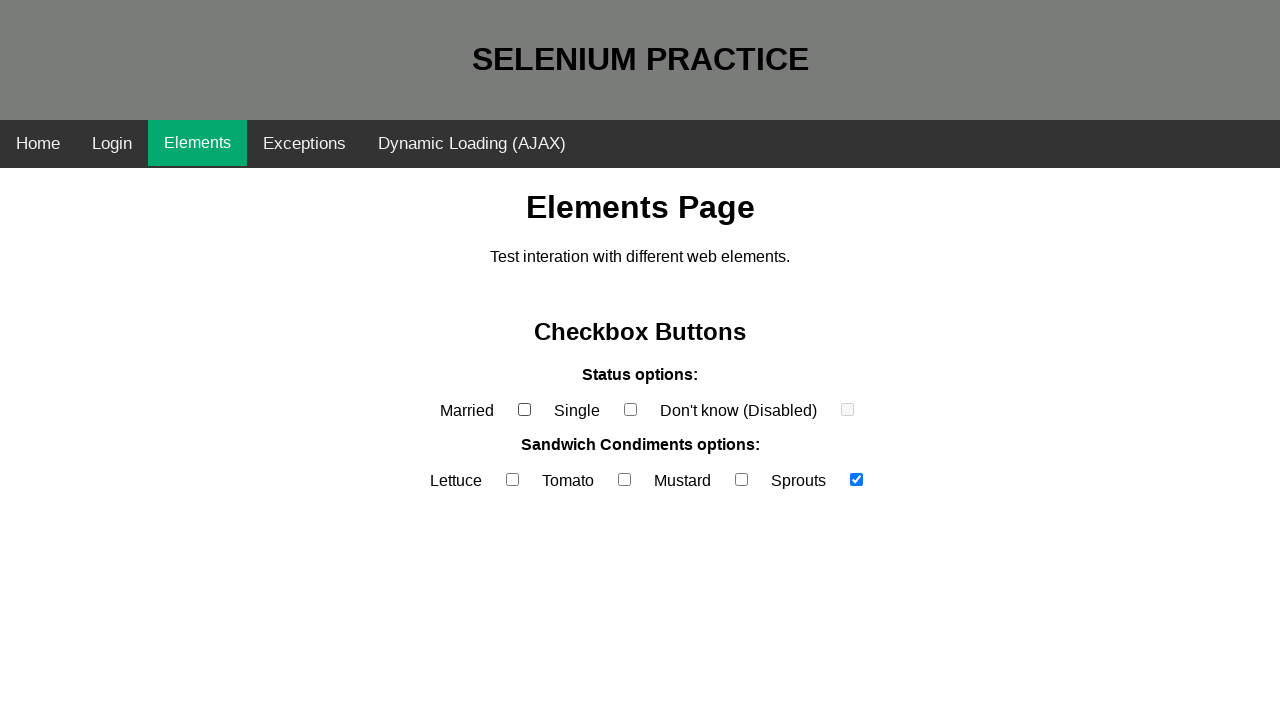

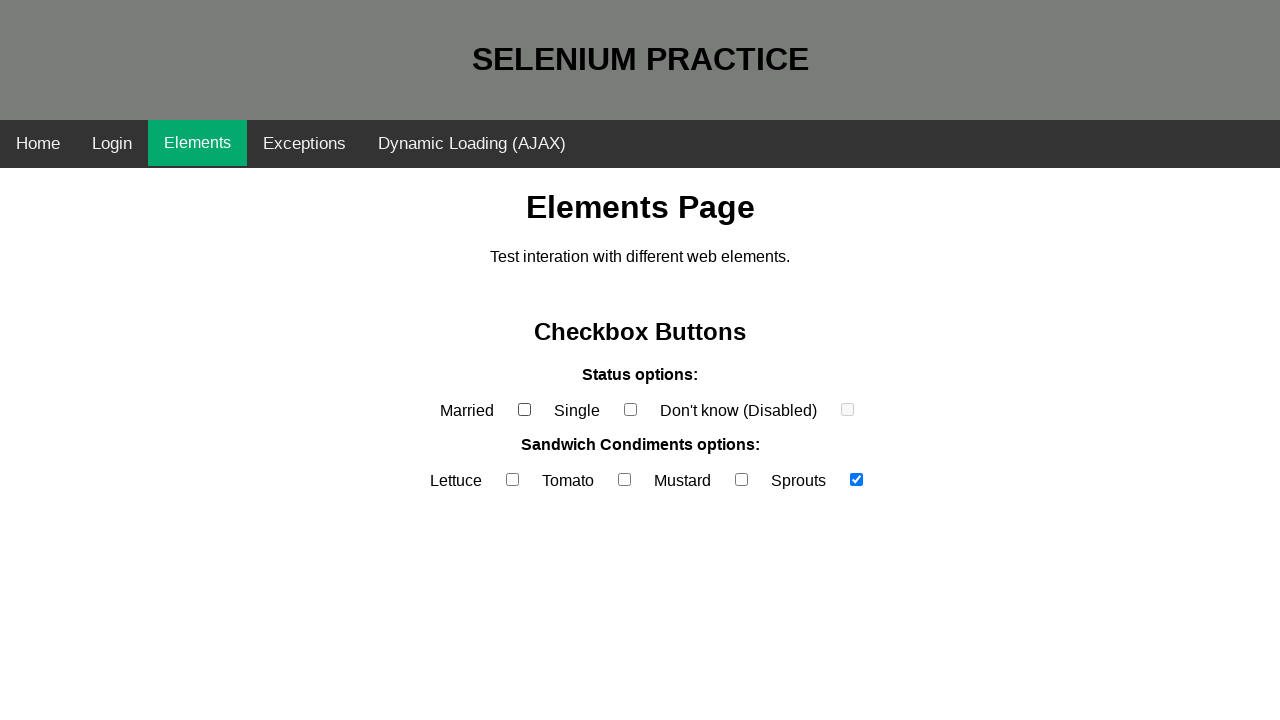